Selects all checkboxes on the page by finding all input elements and clicking them

Starting URL: https://vins-udemy.s3.amazonaws.com/java/html/java8-stream-table.html

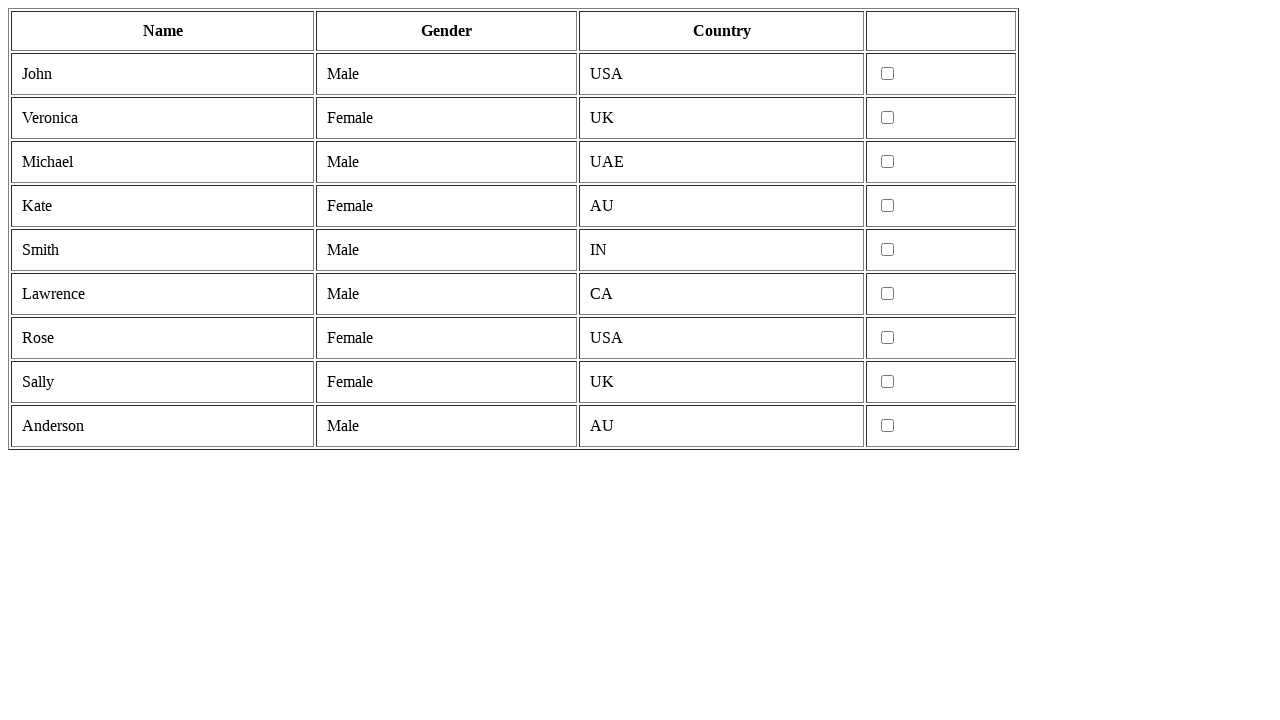

Navigated to java8-stream-table.html page
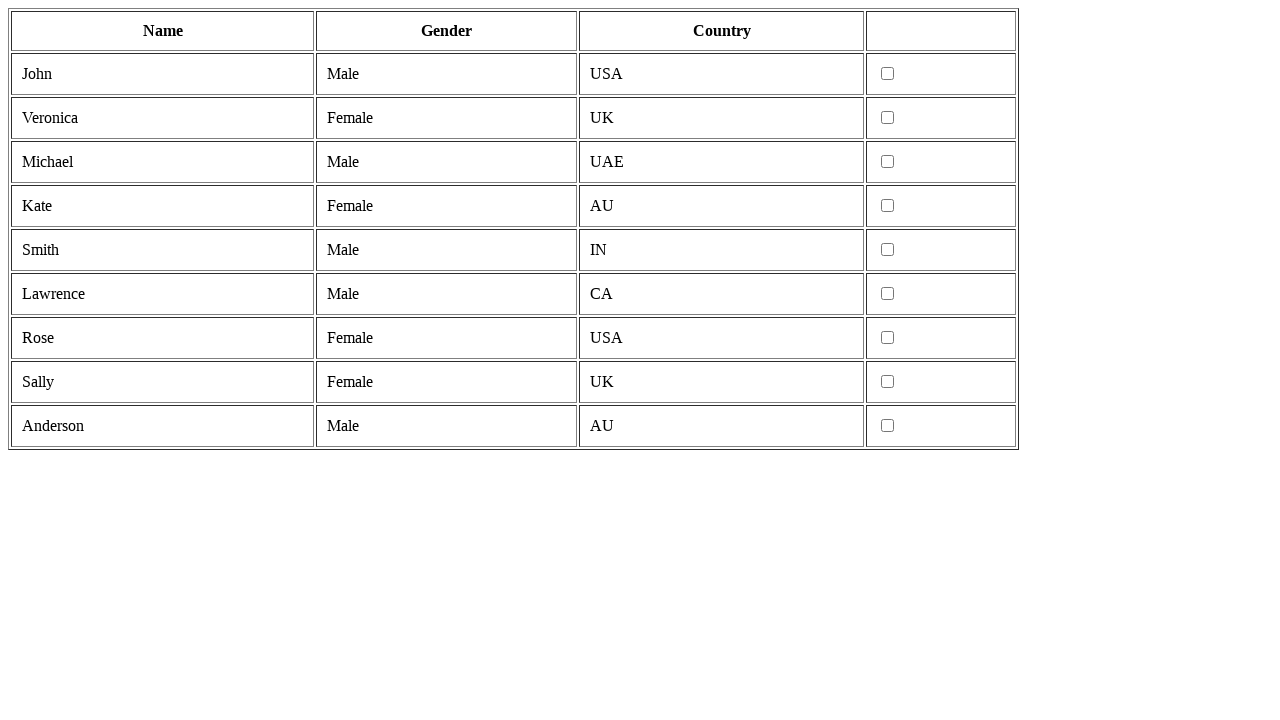

Found all input elements on the page
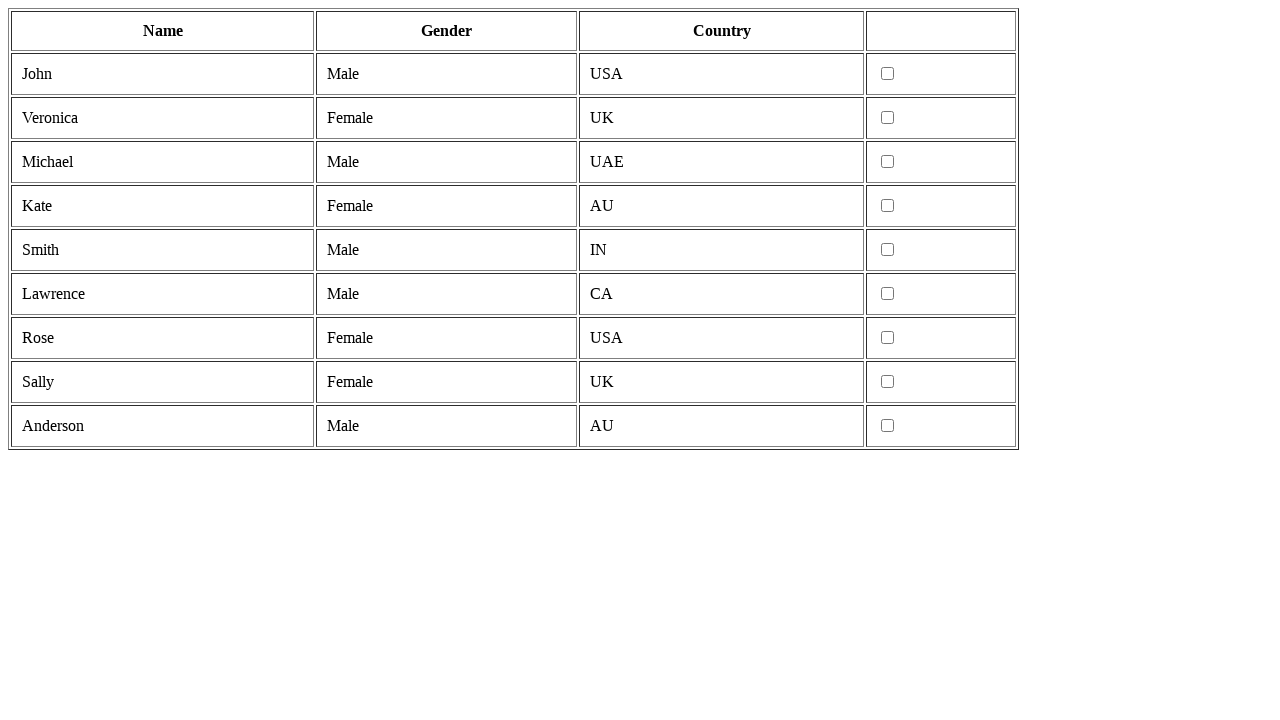

Clicked a checkbox input element
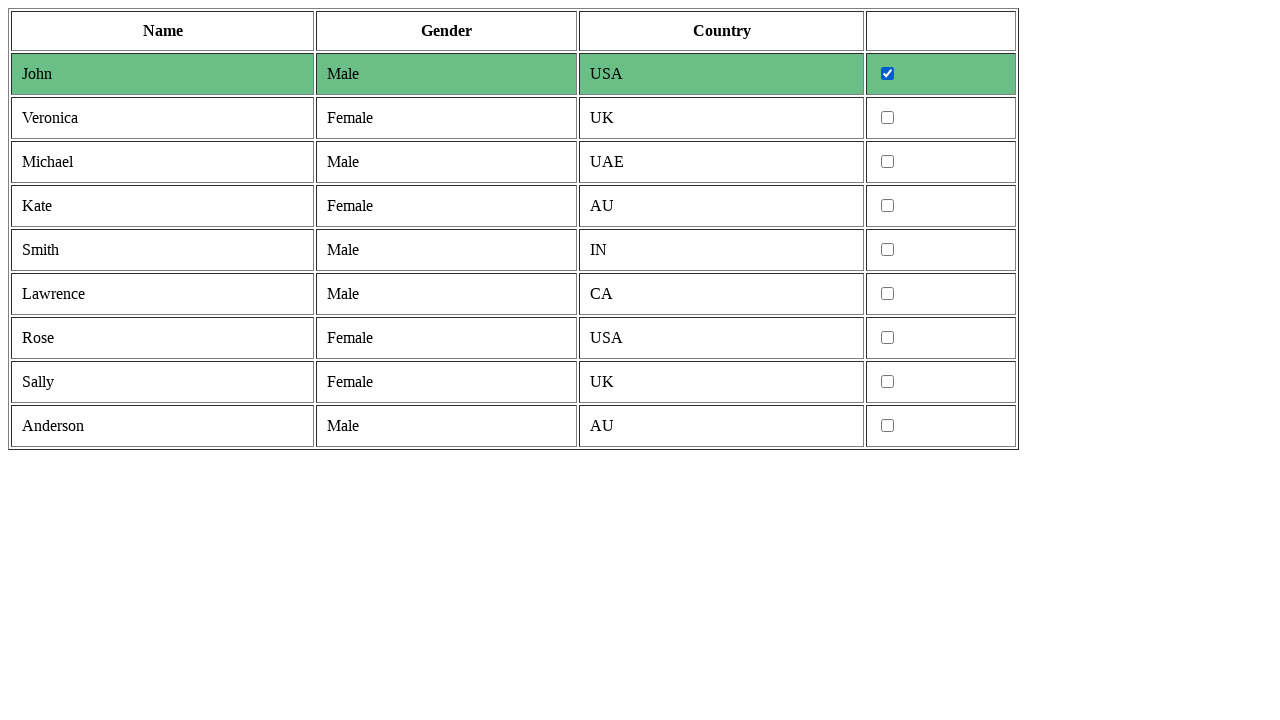

Clicked a checkbox input element
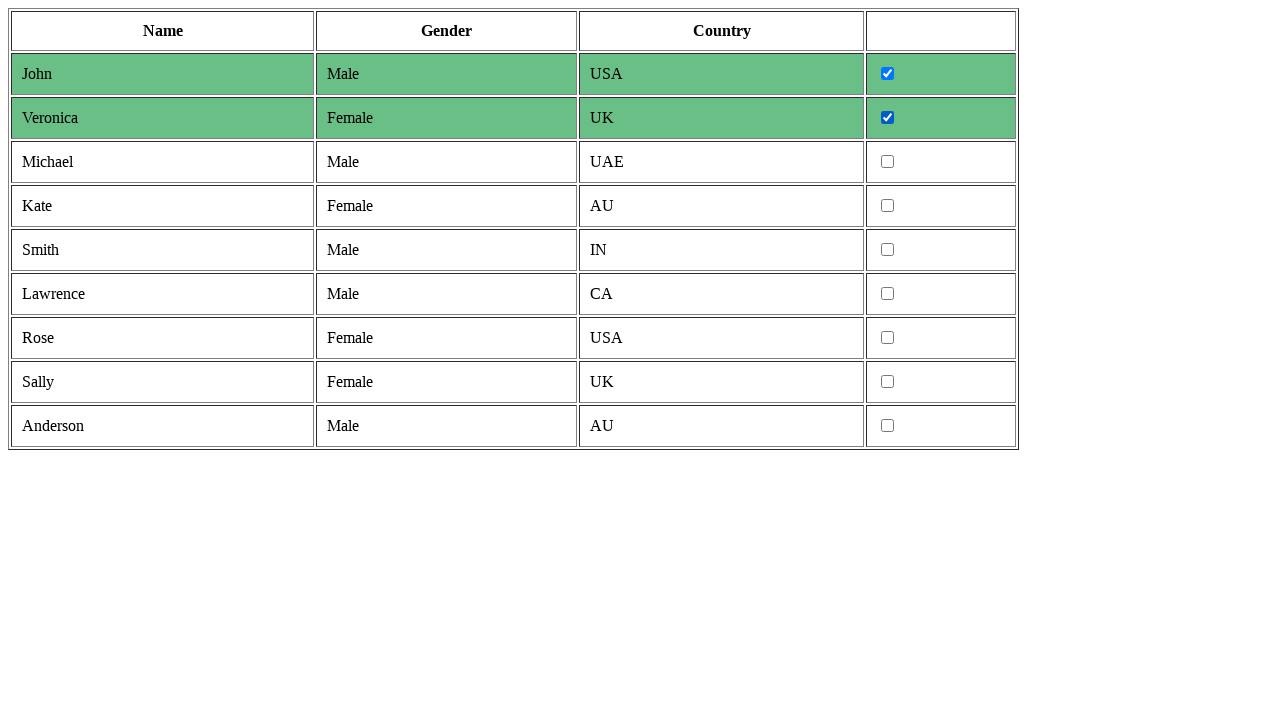

Clicked a checkbox input element
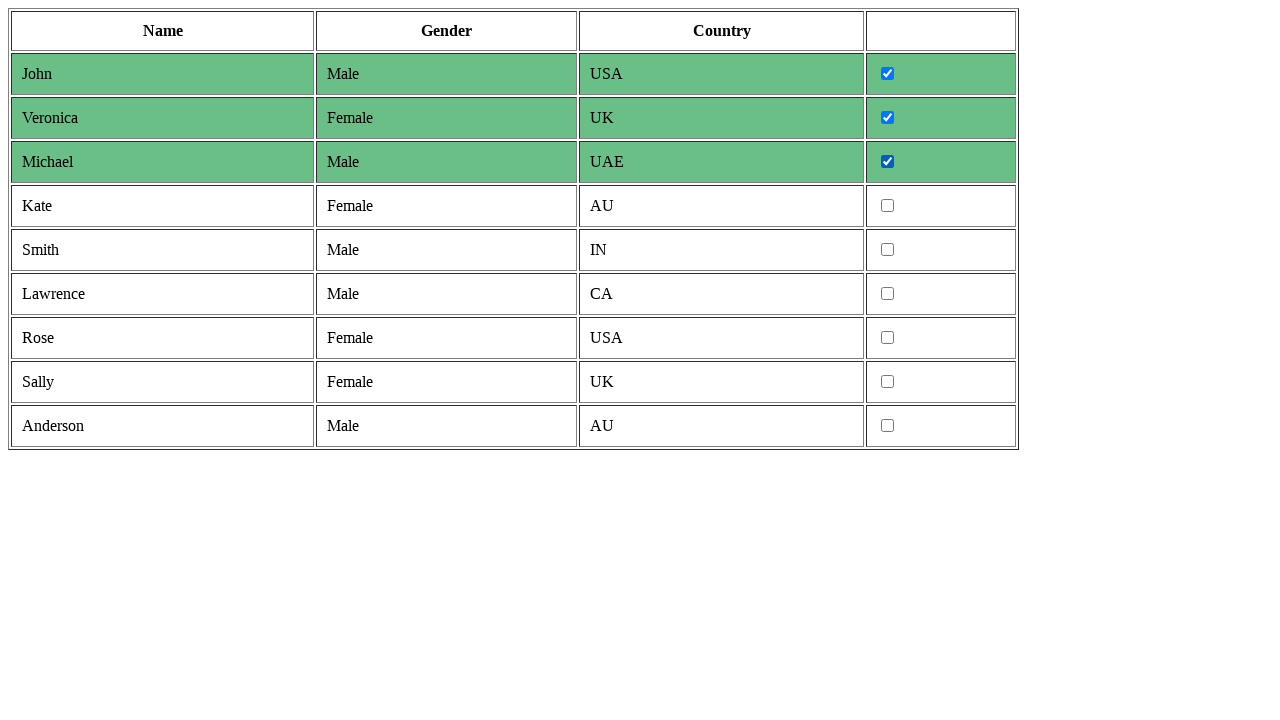

Clicked a checkbox input element
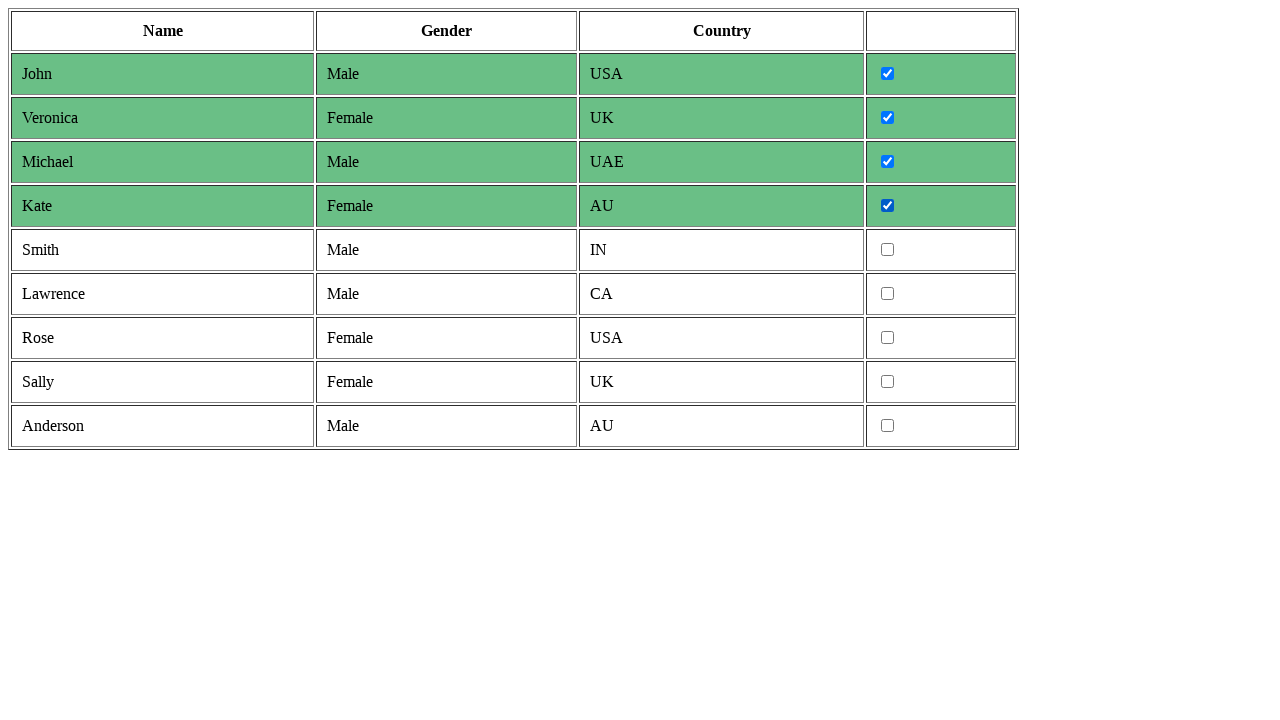

Clicked a checkbox input element
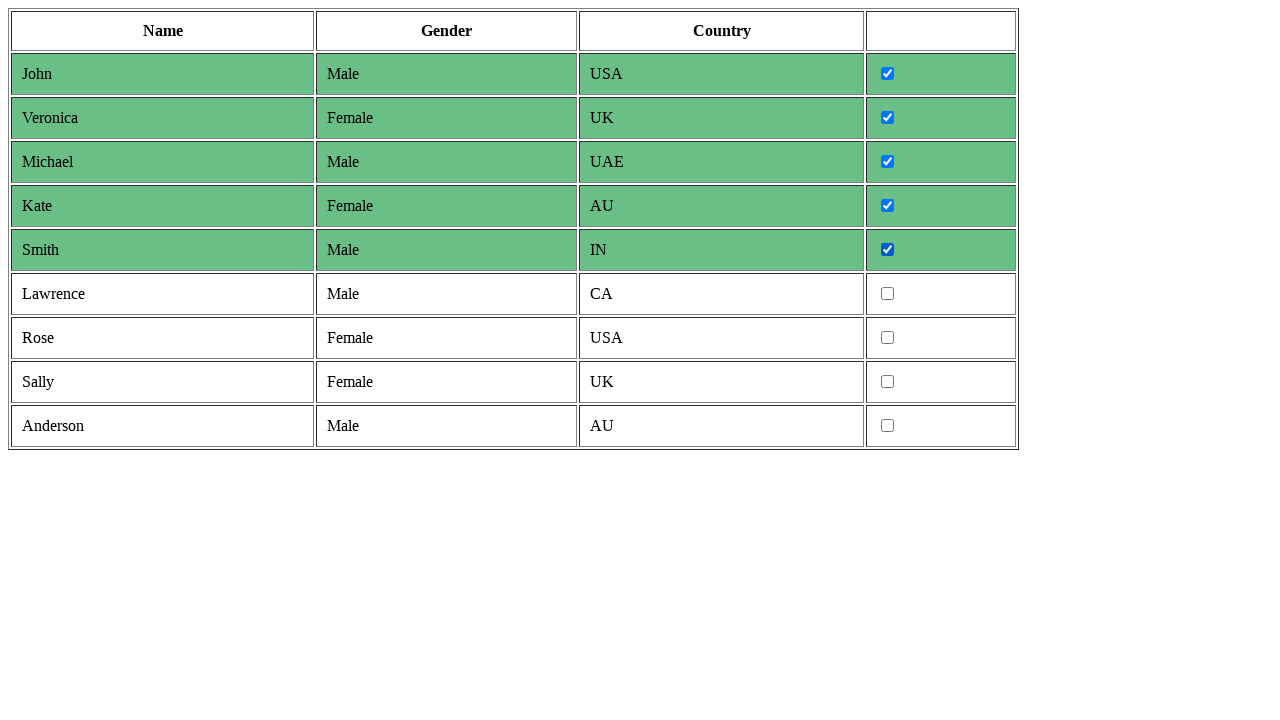

Clicked a checkbox input element
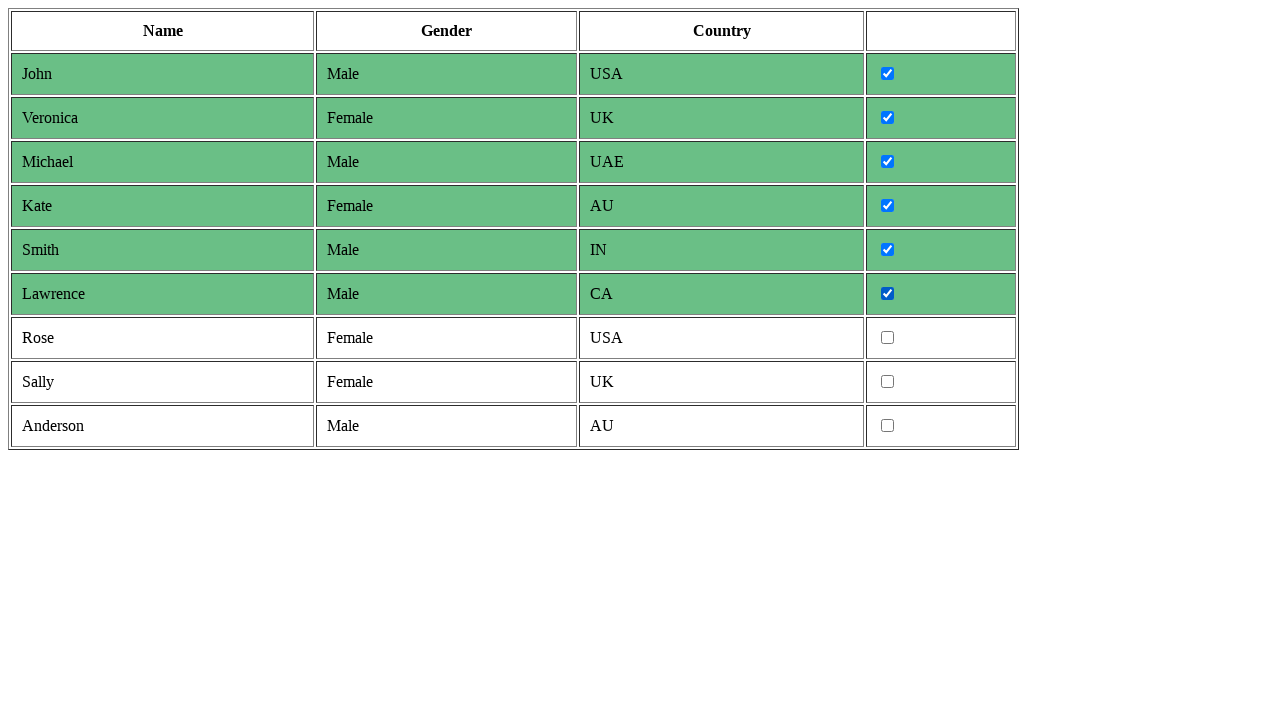

Clicked a checkbox input element
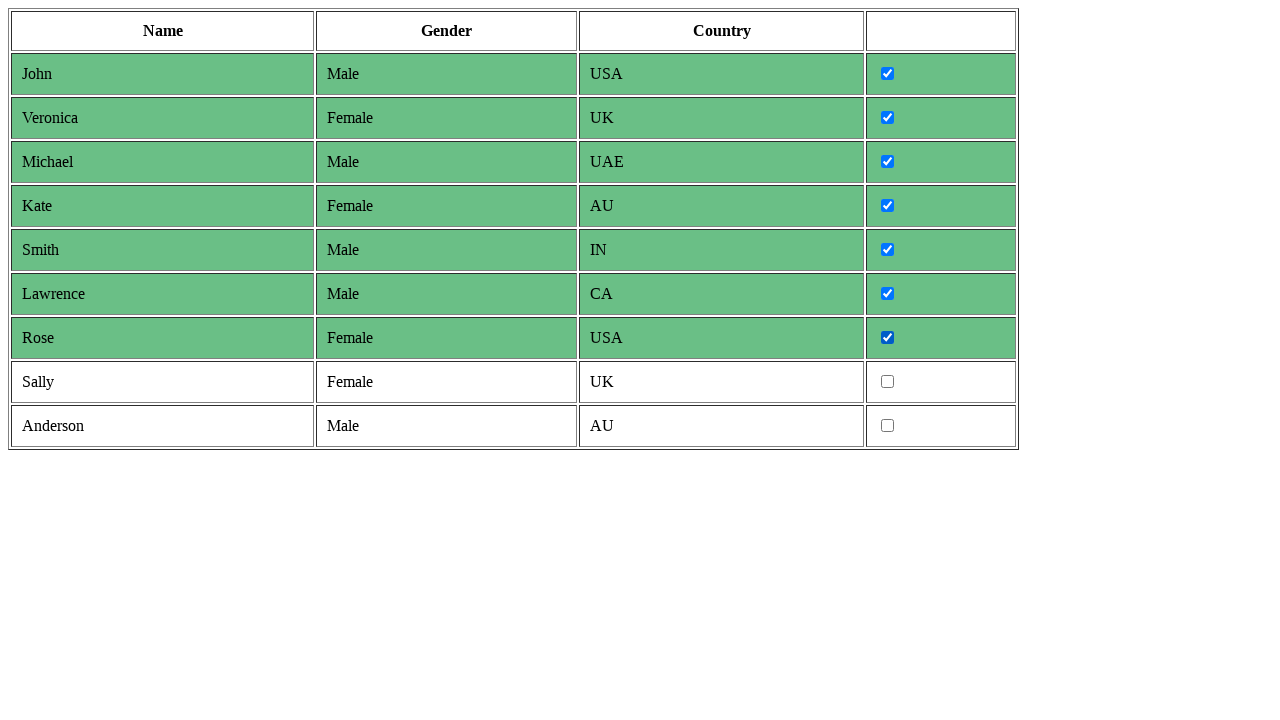

Clicked a checkbox input element
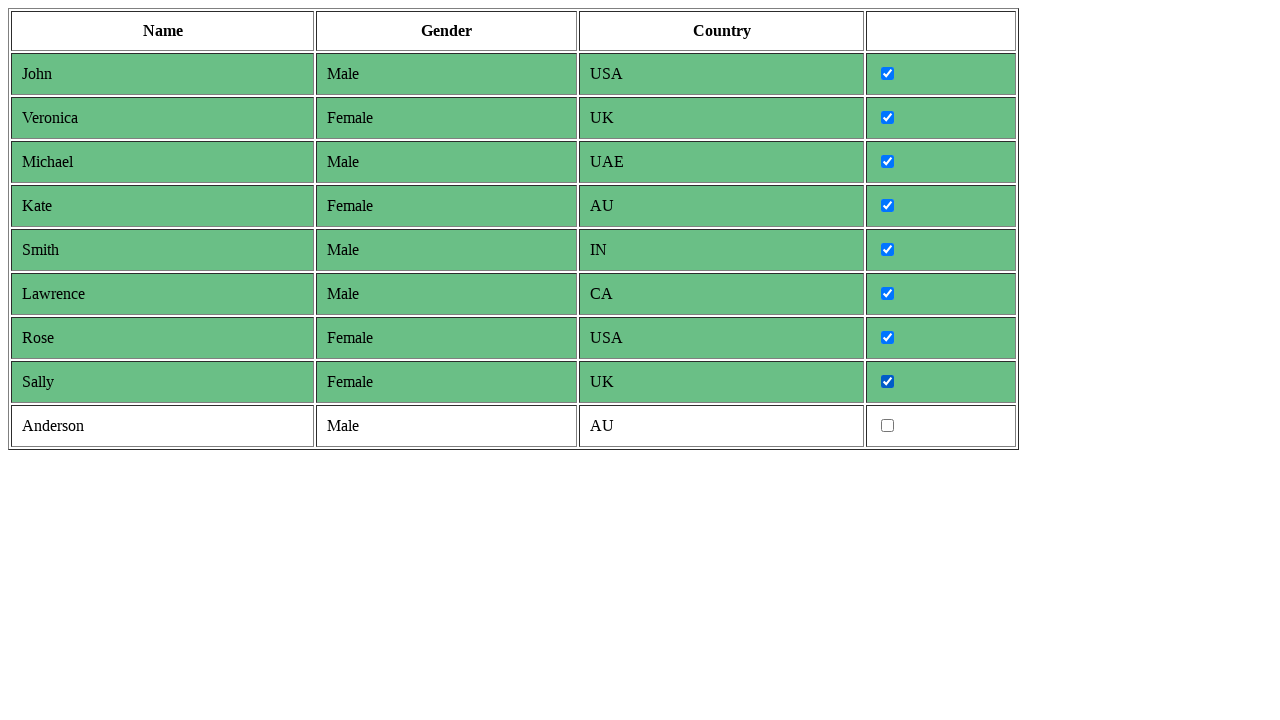

Clicked a checkbox input element
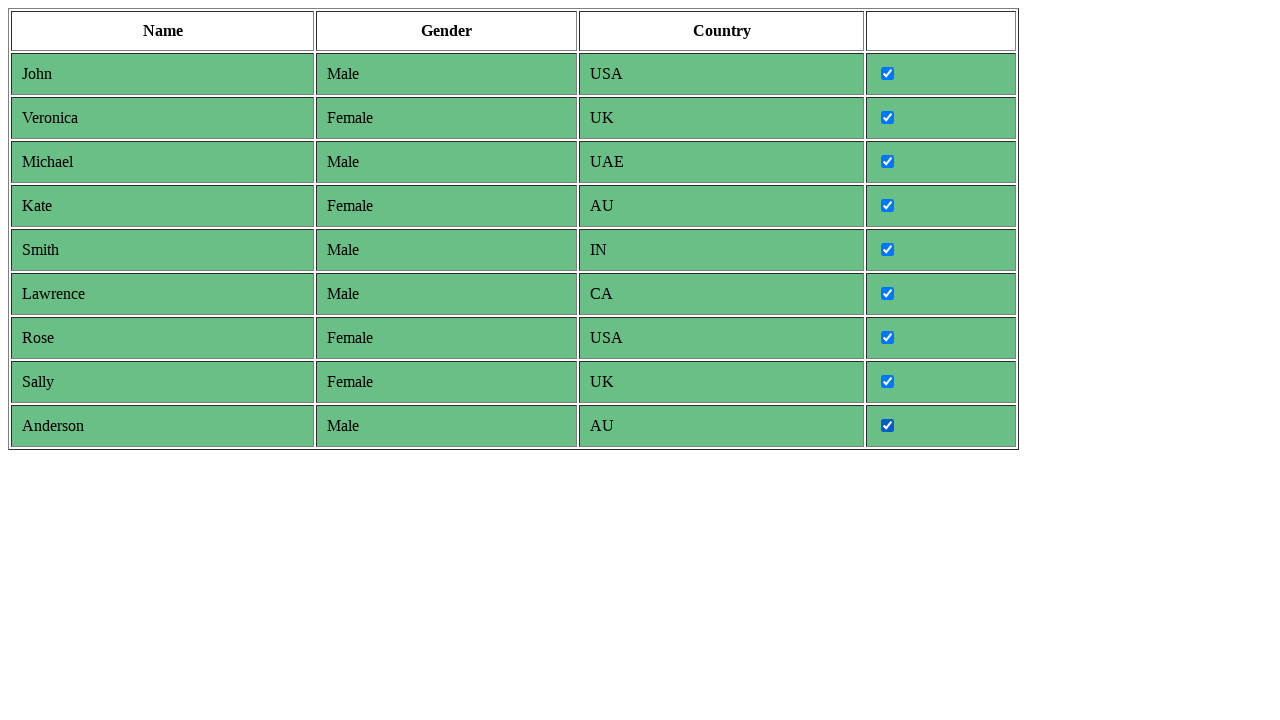

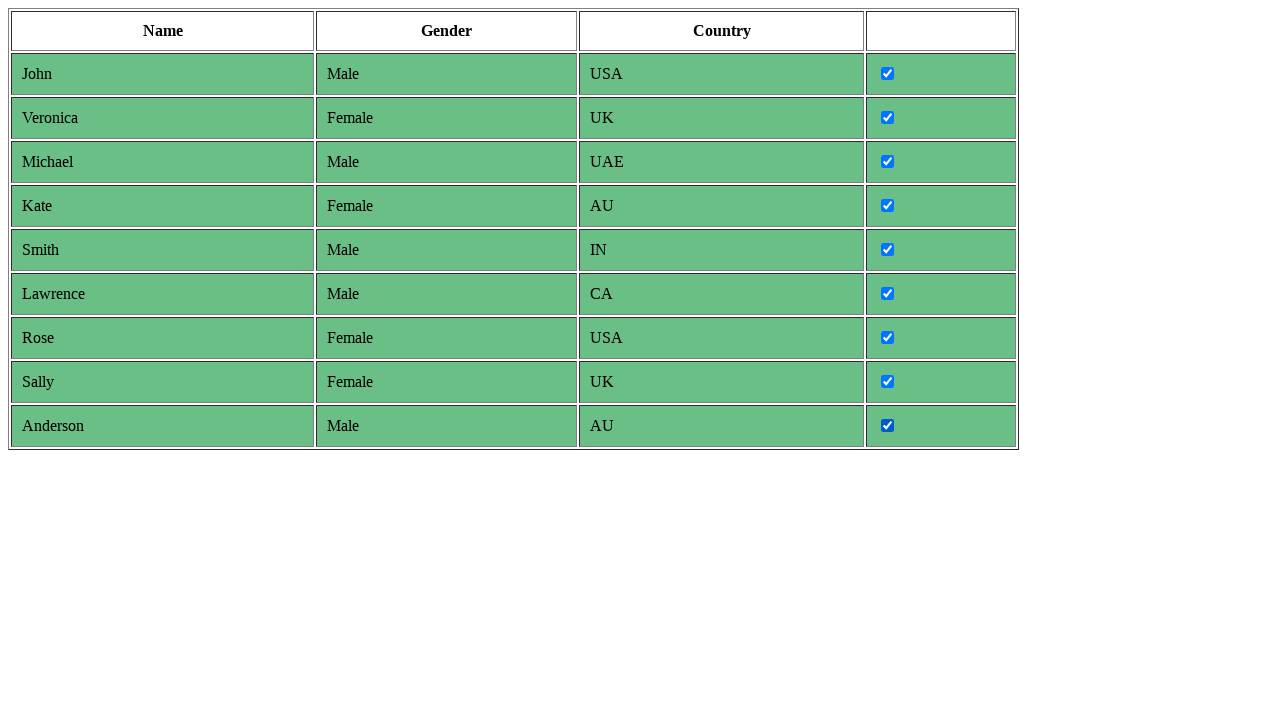